Tests checkbox functionality by selecting all checkboxes on the page and verifying they are checked

Starting URL: https://rahulshettyacademy.com/AutomationPractice/

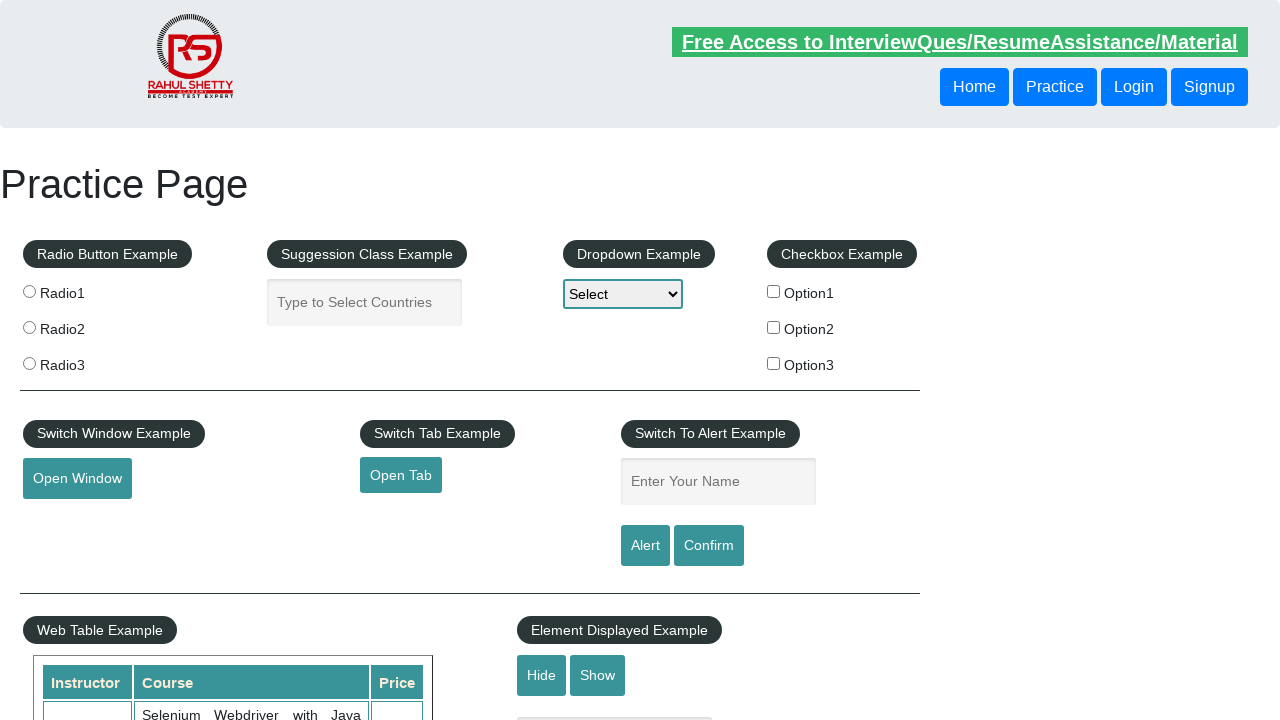

Navigated to AutomationPractice page
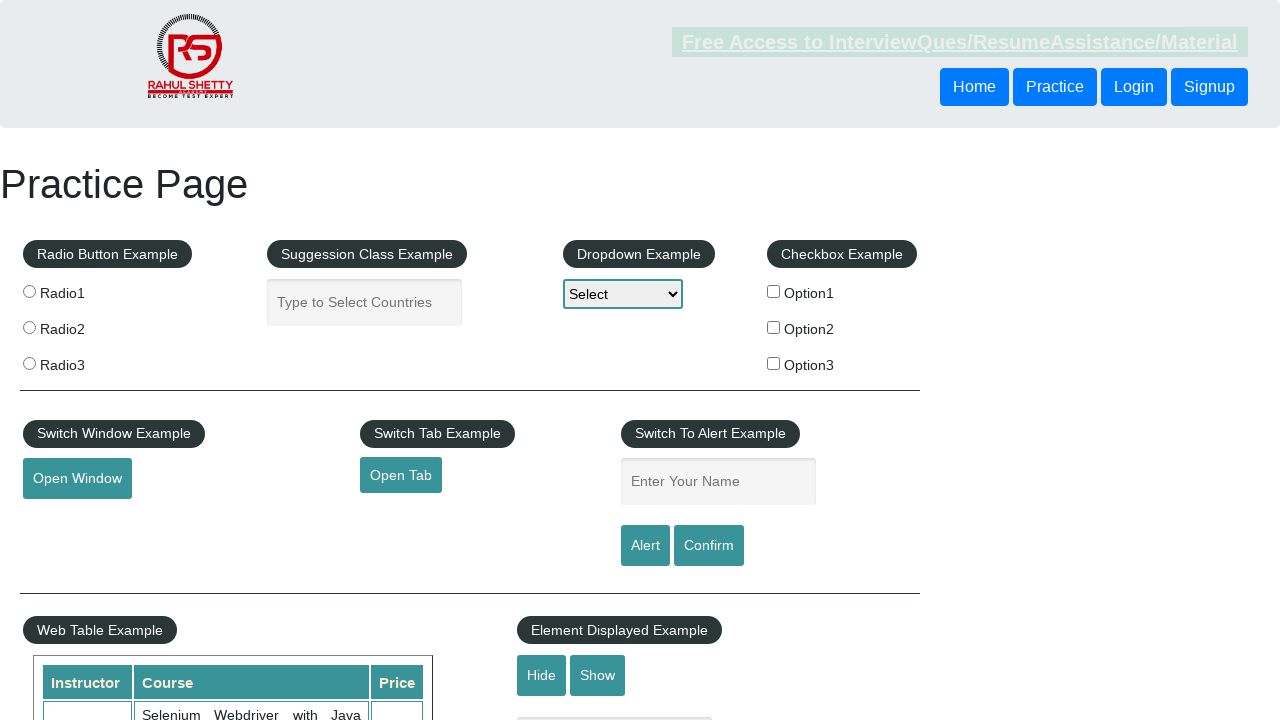

Located all checkboxes on the page
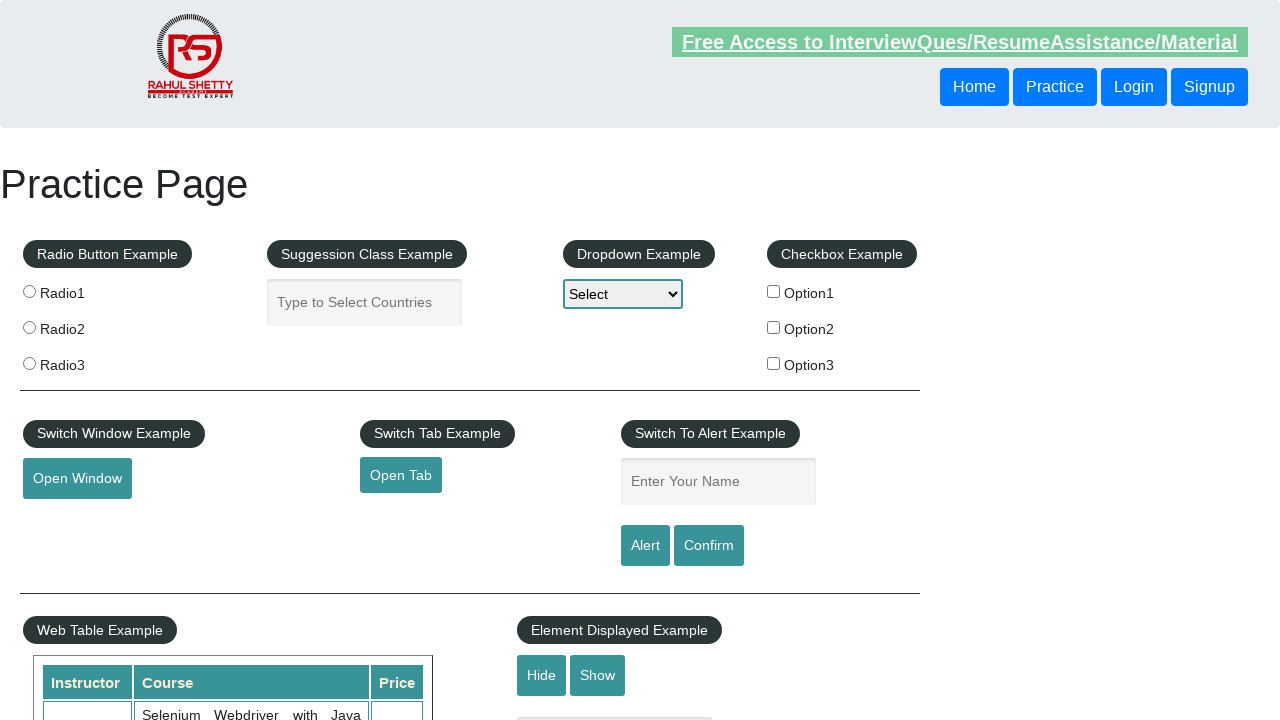

Checked checkbox 1 at (774, 291) on xpath=//input[@type='checkbox'] >> nth=0
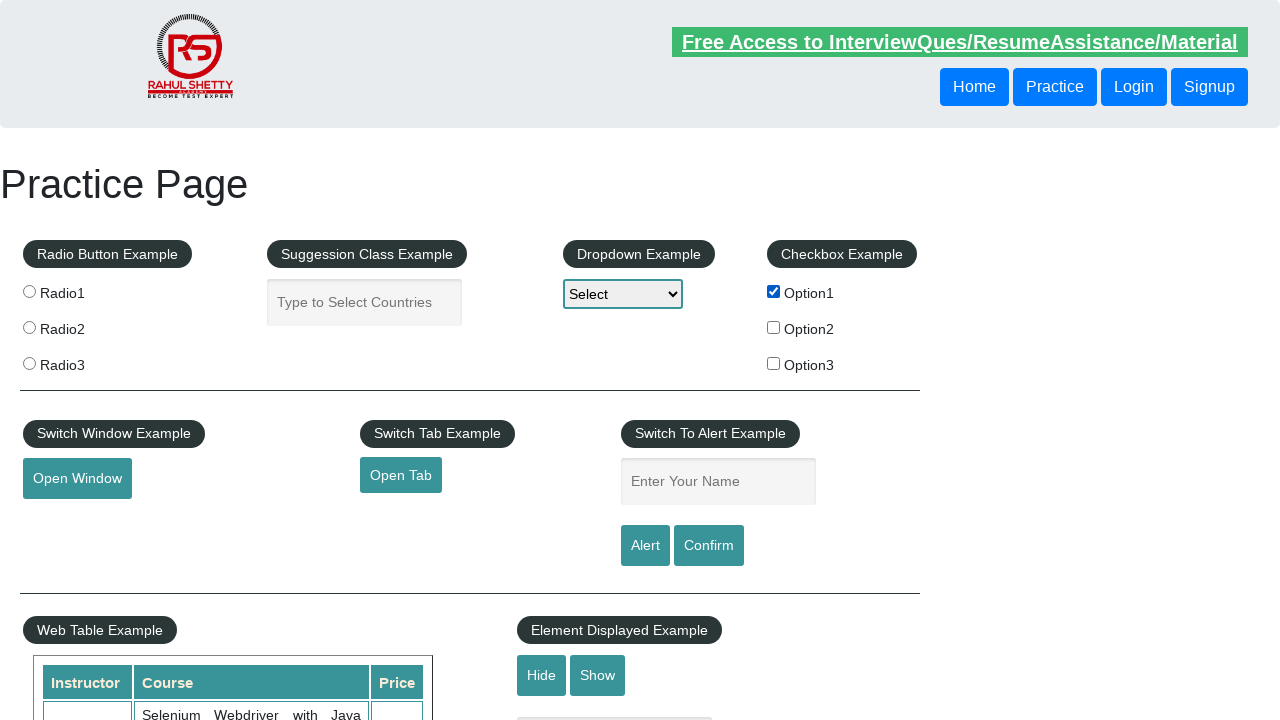

Checked checkbox 2 at (774, 327) on xpath=//input[@type='checkbox'] >> nth=1
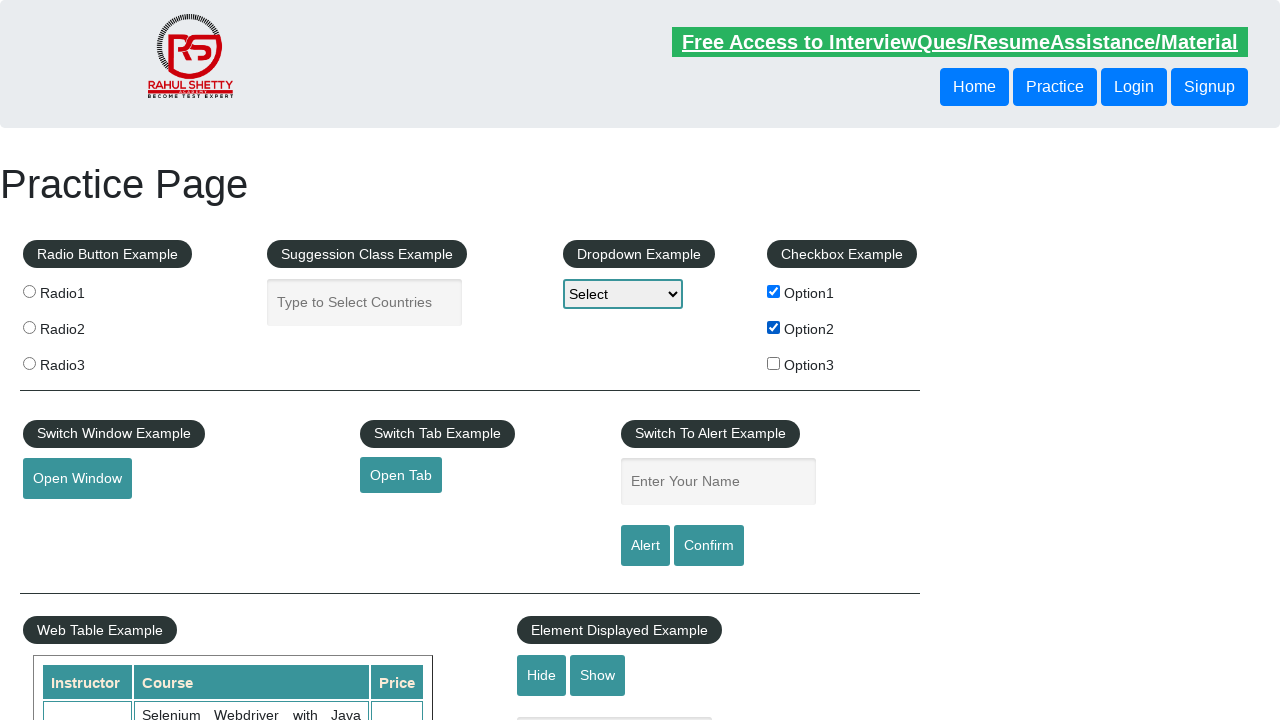

Checked checkbox 3 at (774, 363) on xpath=//input[@type='checkbox'] >> nth=2
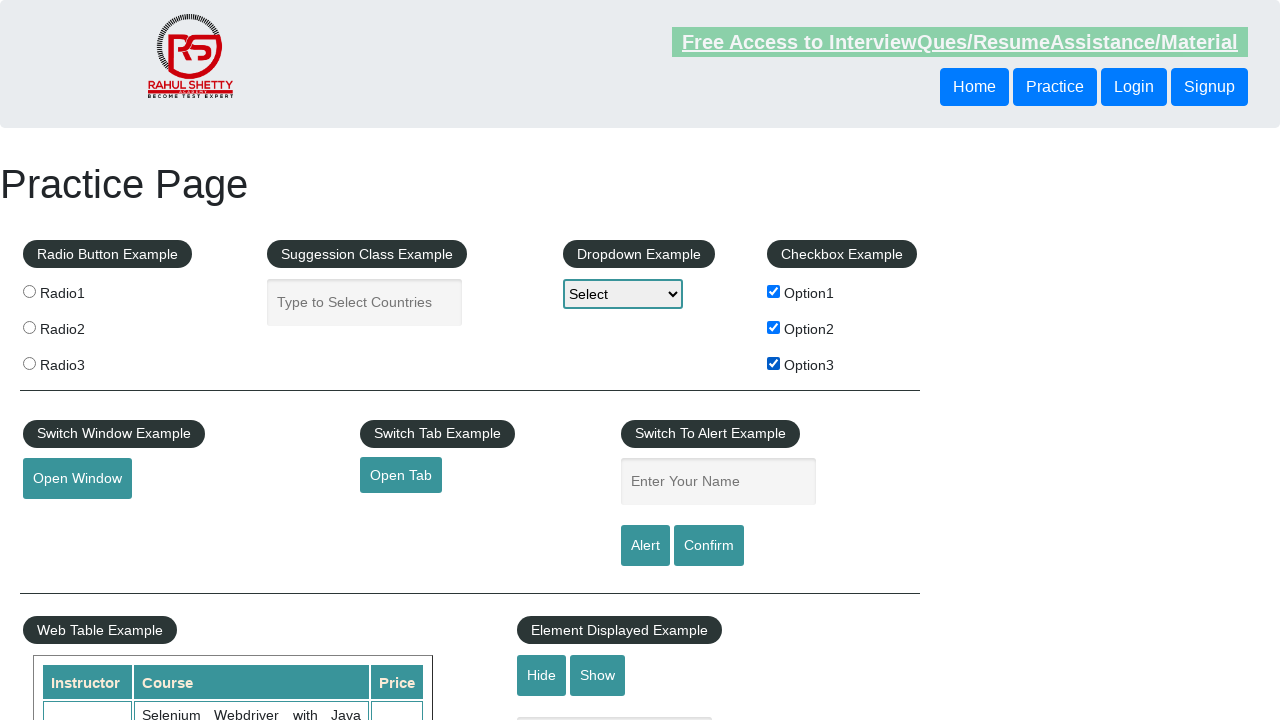

Verified checkbox 1 status
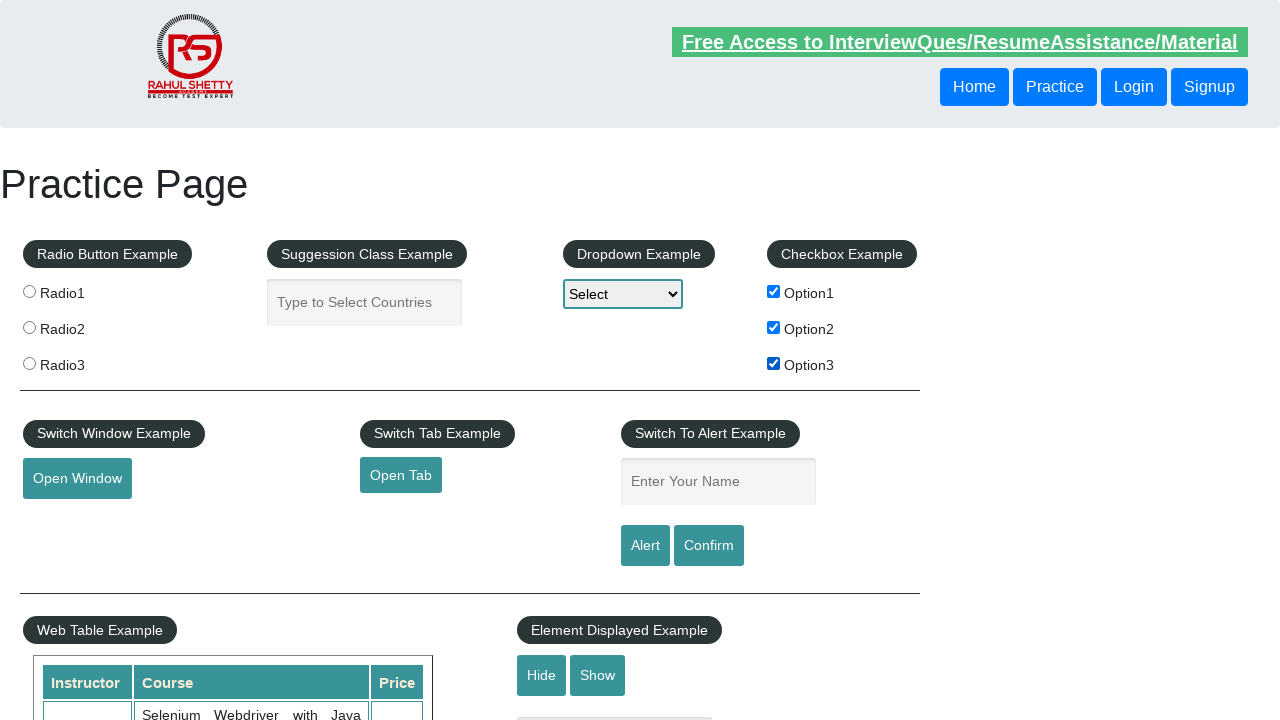

Verified checkbox 2 status
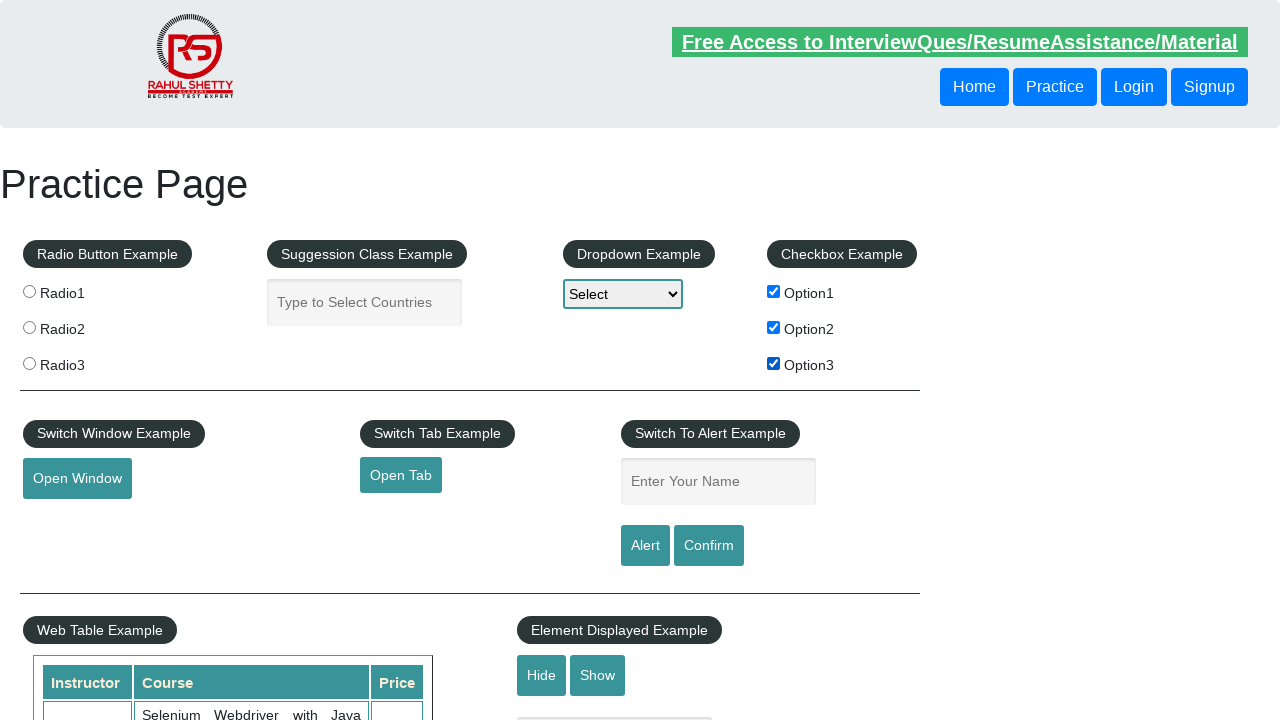

Verified checkbox 3 status
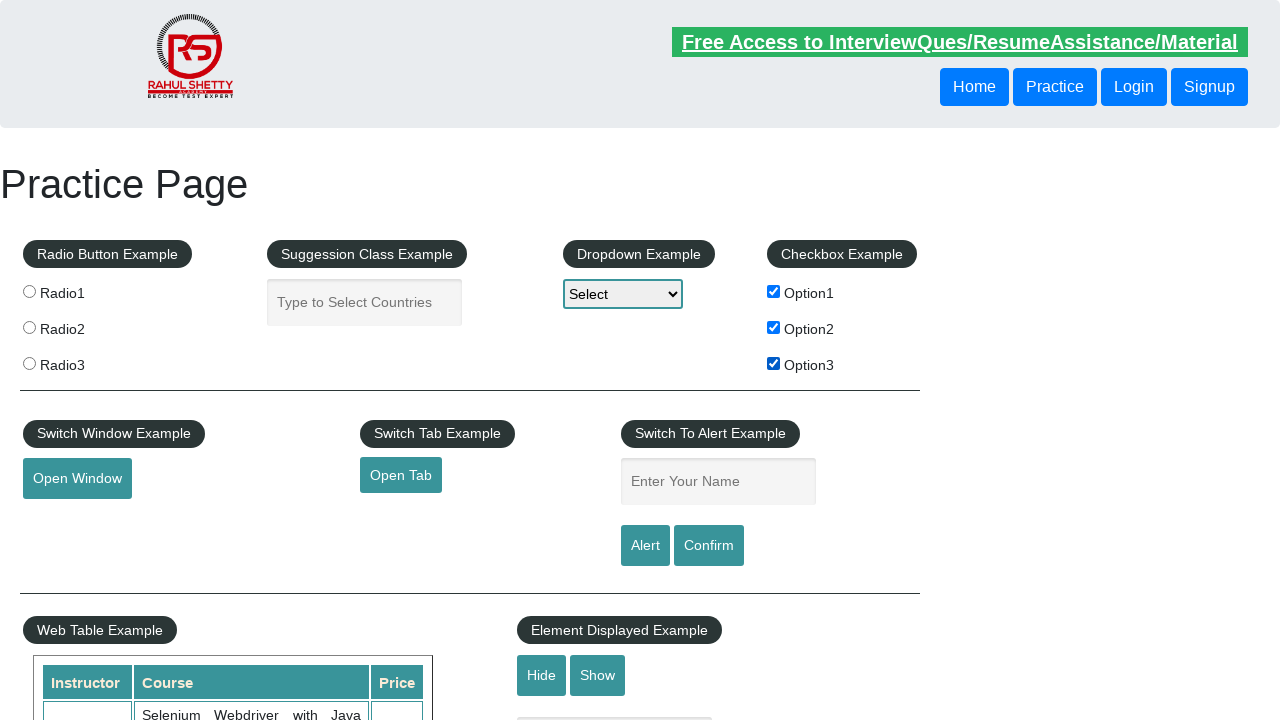

Assertion passed: All 3 checkboxes are checked
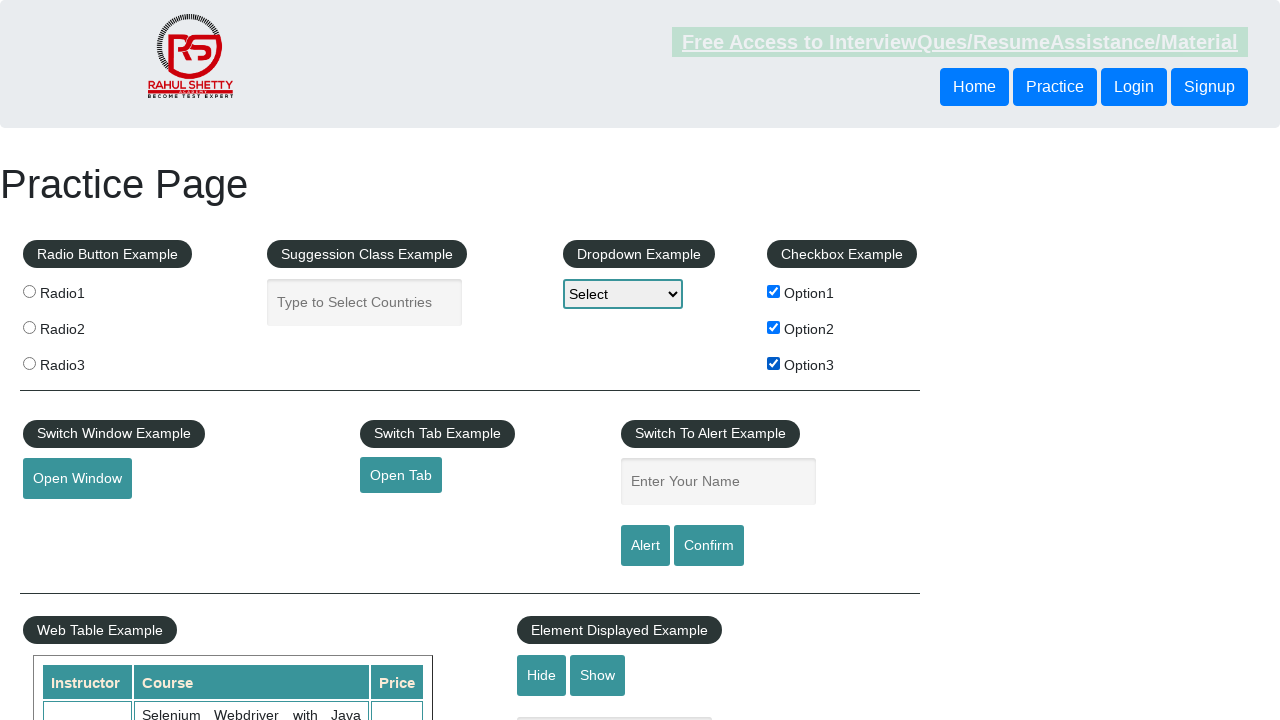

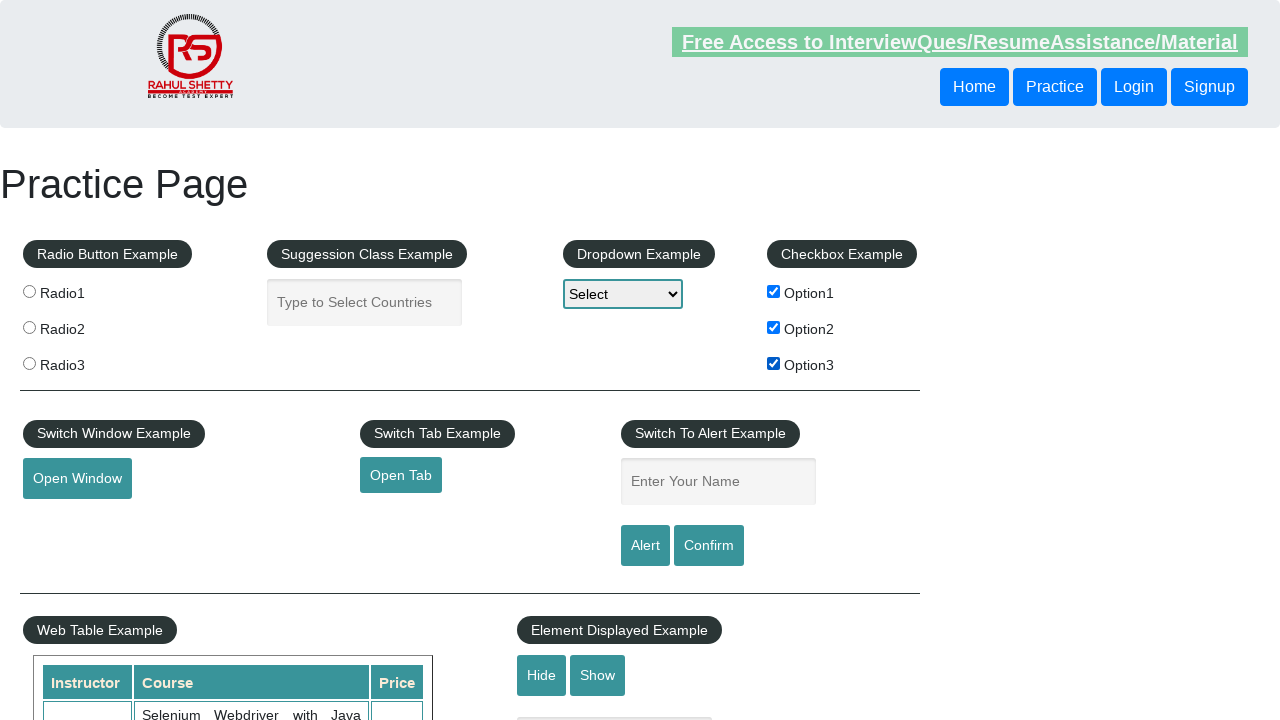